Tests scrolling down a Douban movie ranking page by executing JavaScript to scroll 10000 pixels

Starting URL: https://movie.douban.com/typerank?type_name=剧情&type=11&interval_id=100:90&action=

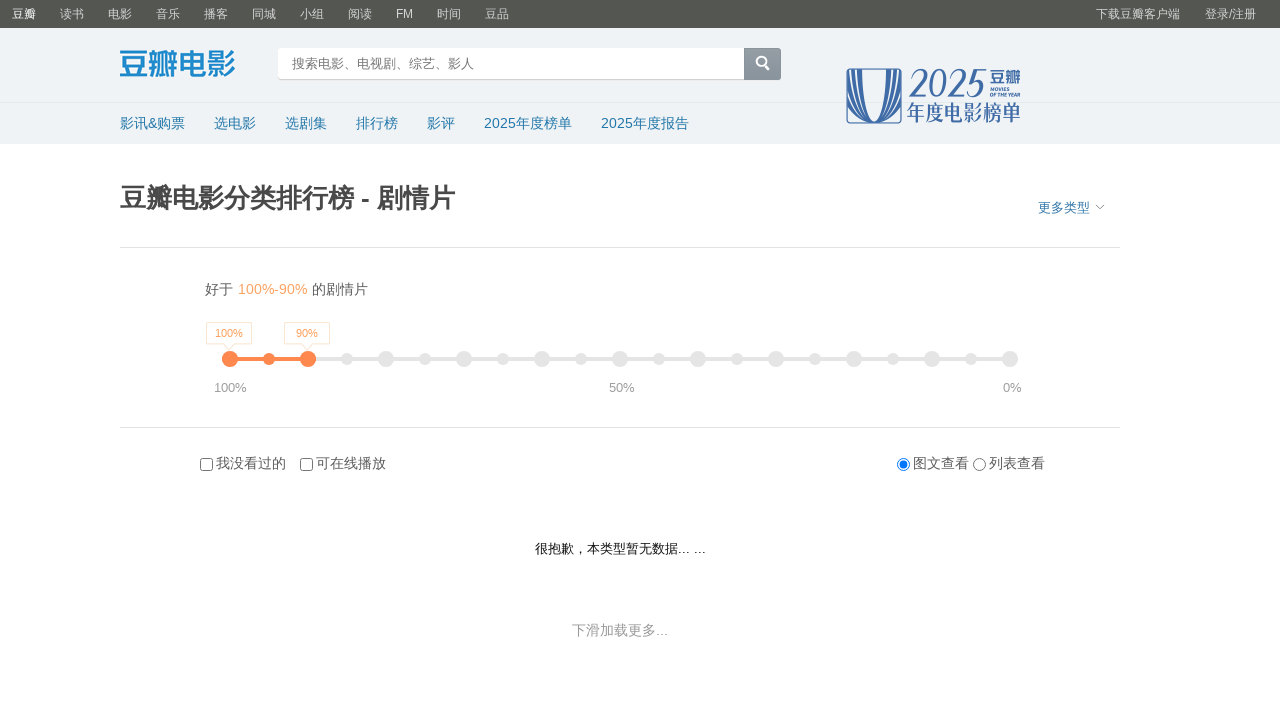

Waited for page to reach networkidle state
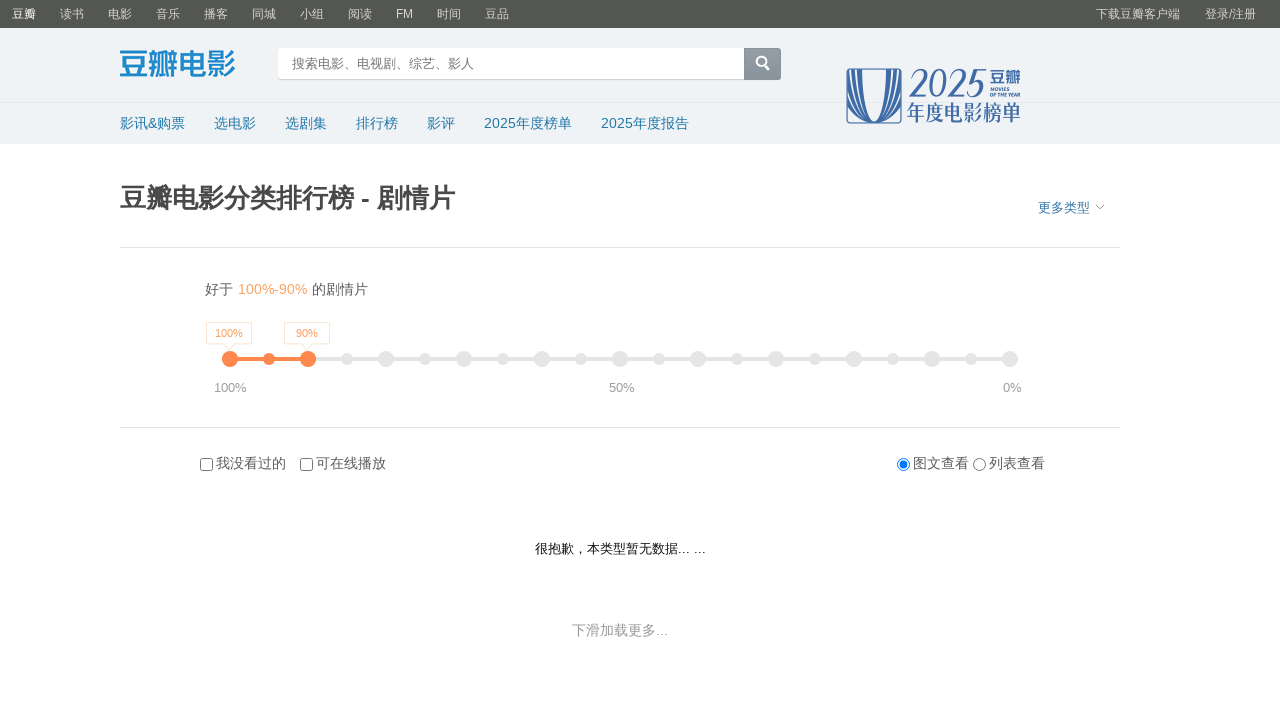

Scrolled down 10000 pixels on Douban movie ranking page
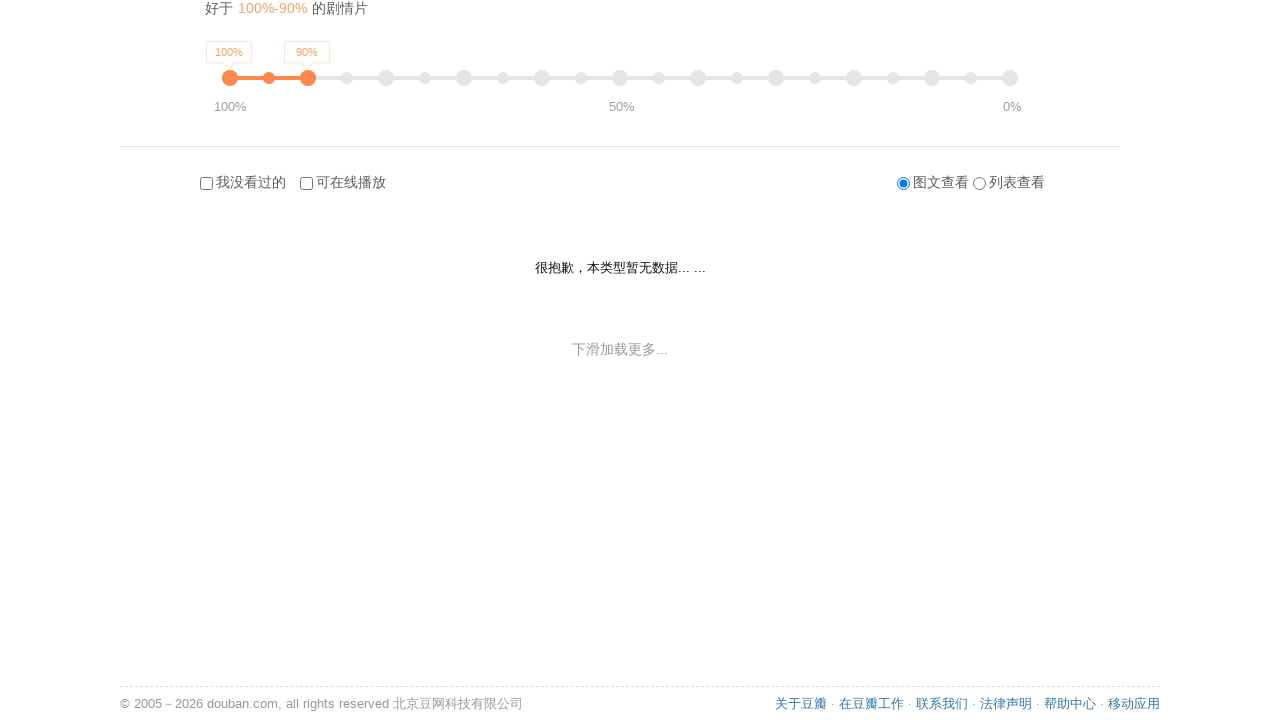

Waited 3 seconds for lazy-loaded content to load
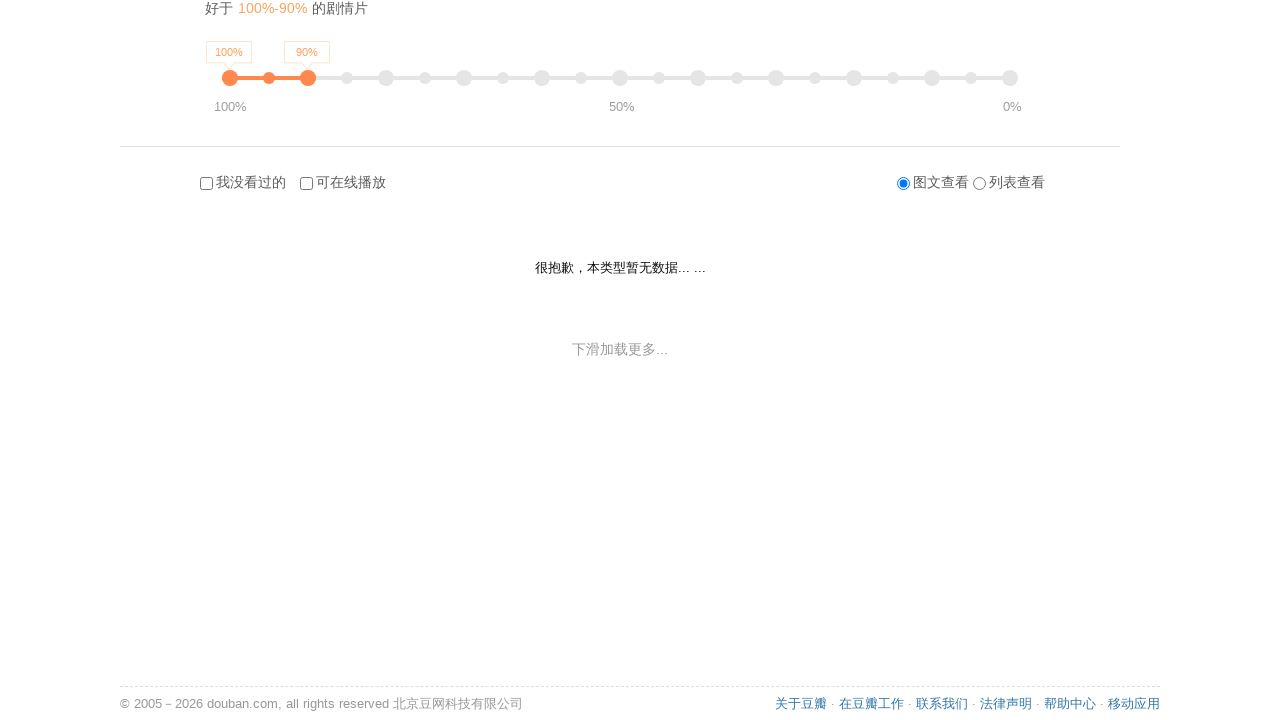

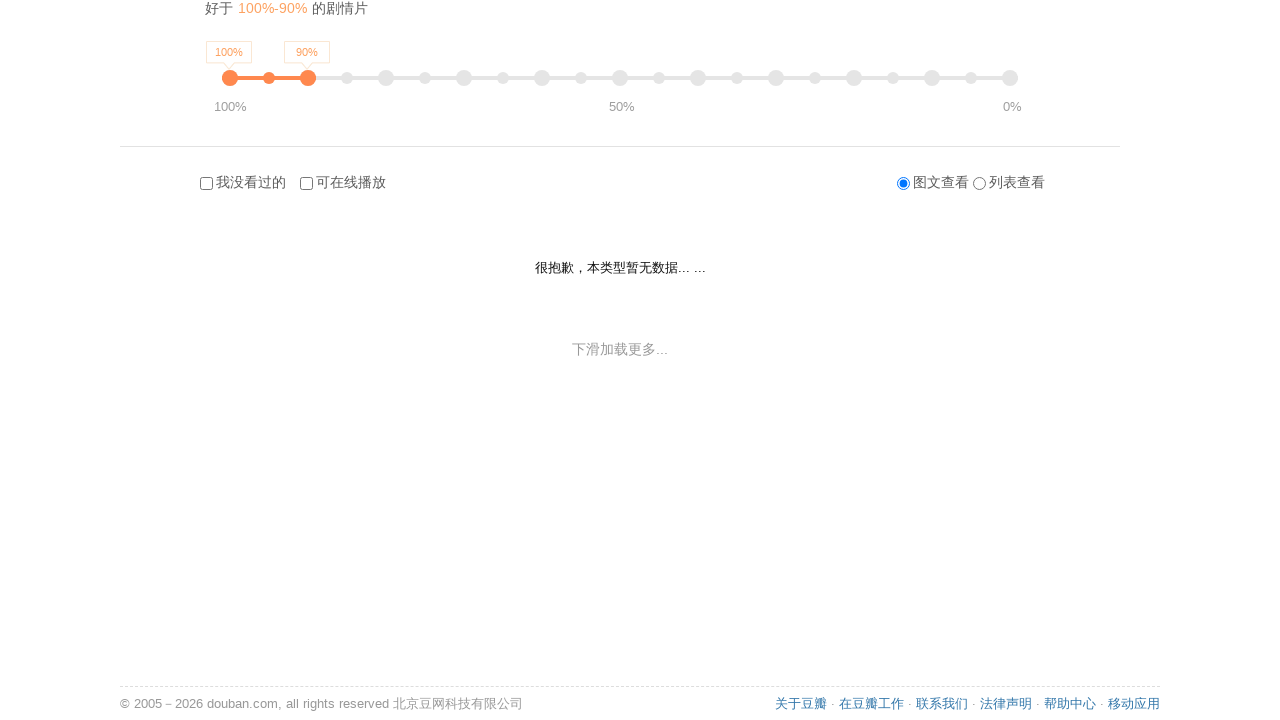